Tests dropdown menu functionality by clicking on dropdown triggers and verifying menu options appear.

Starting URL: https://bonigarcia.dev/selenium-webdriver-java/index.html

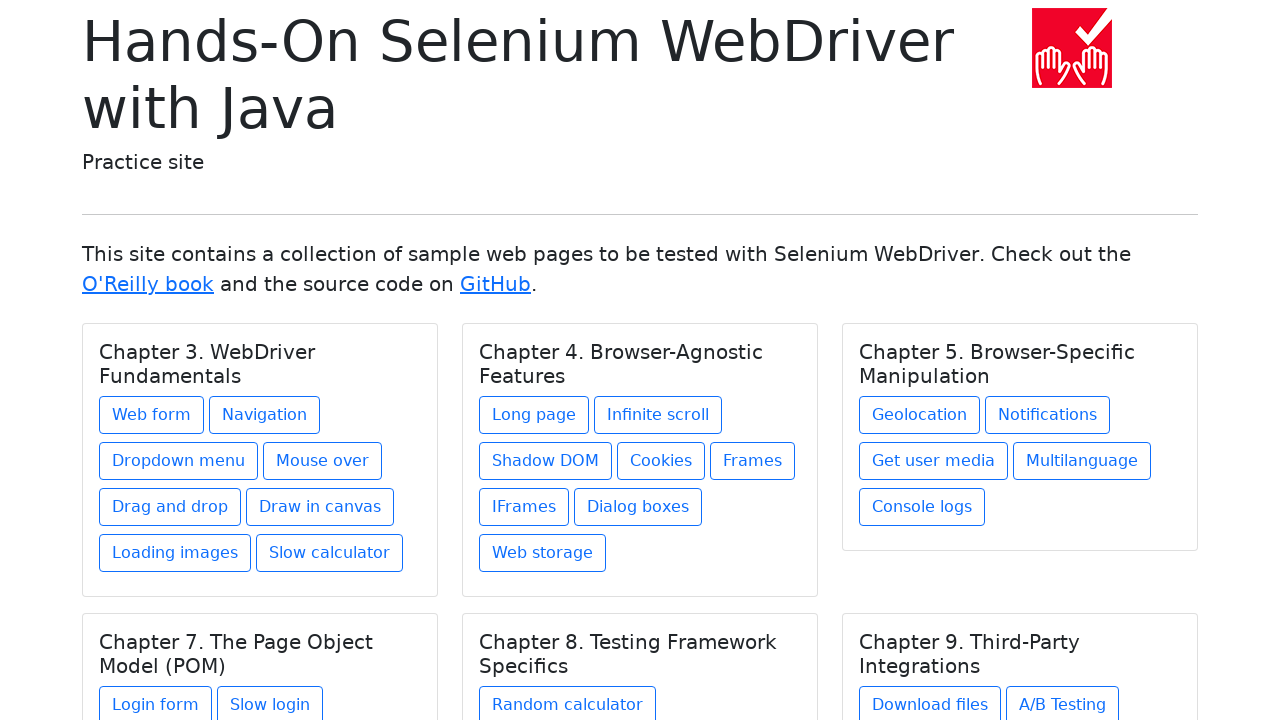

Clicked dropdown navigation link at (178, 461) on xpath=//div[1]/div/div/a[3]
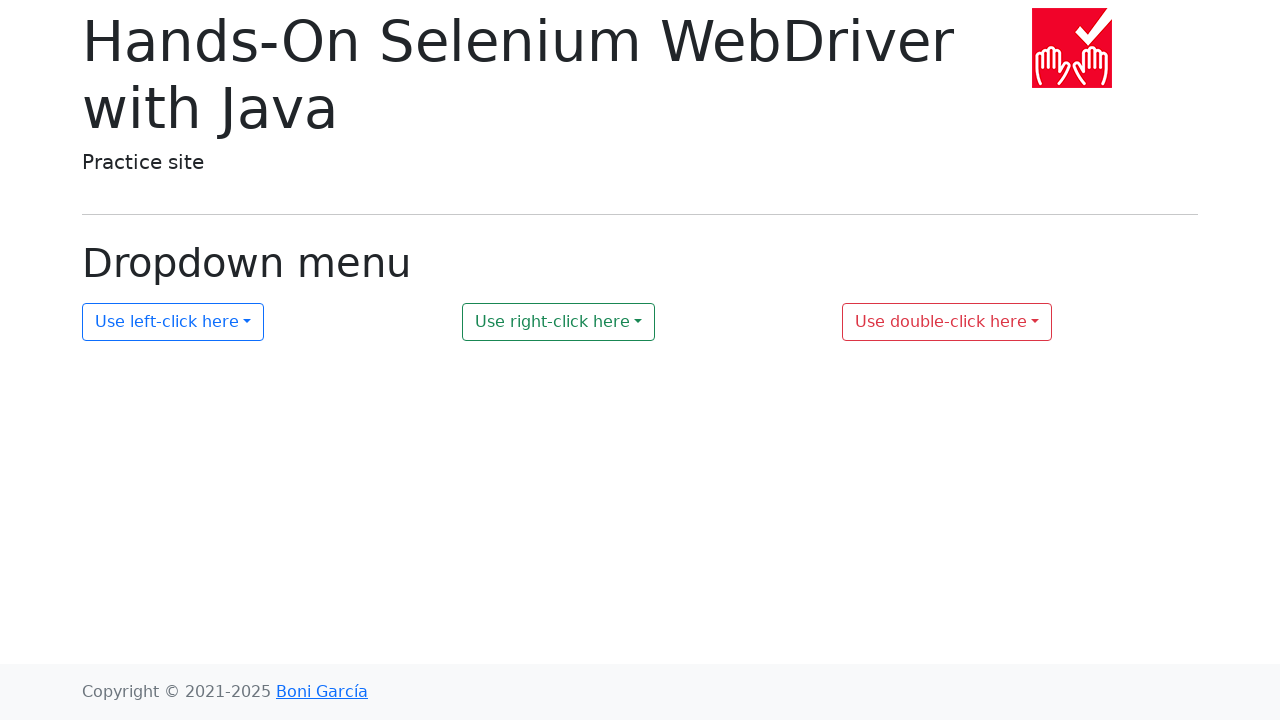

Clicked dropdown trigger to open menu at (173, 322) on #my-dropdown-1
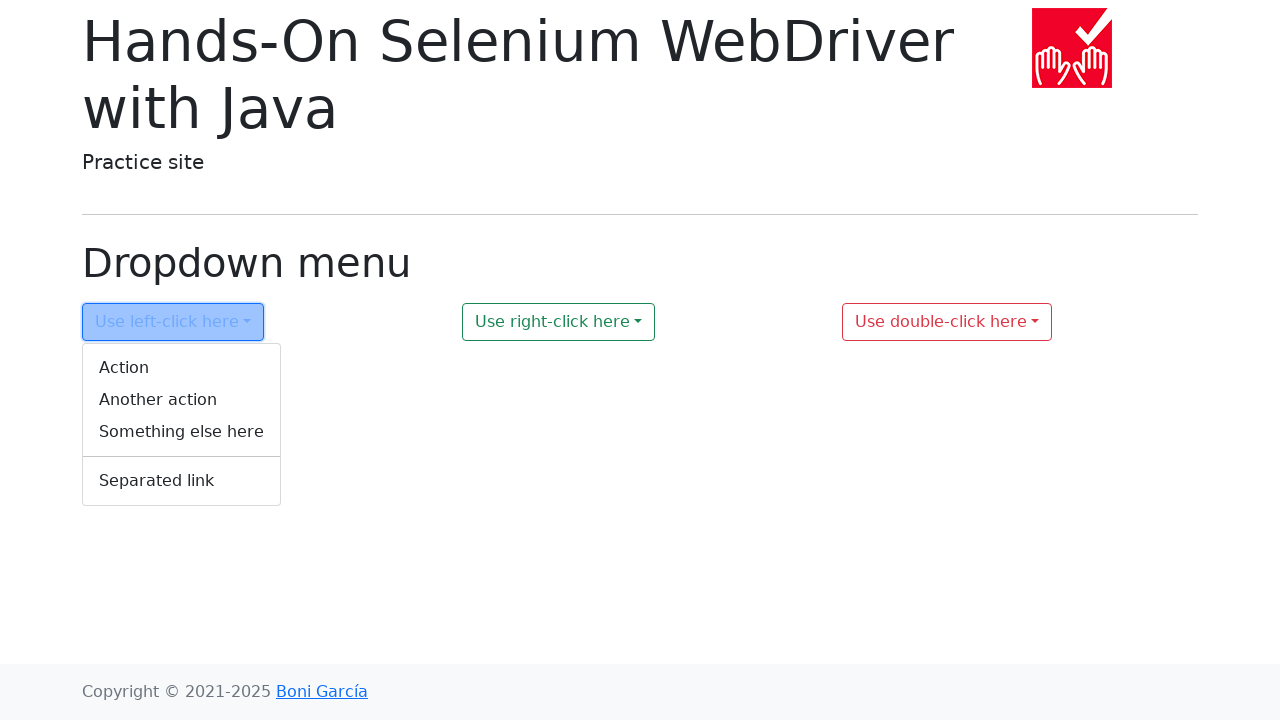

Dropdown menu item appeared and is visible
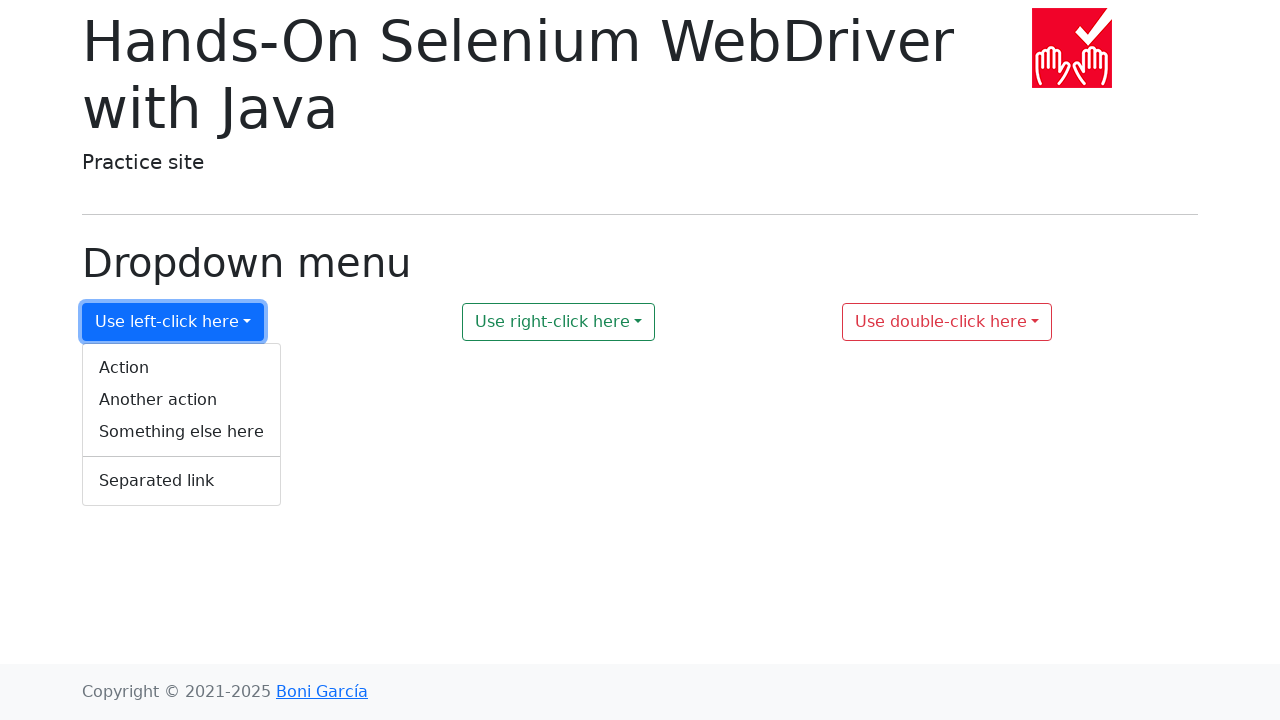

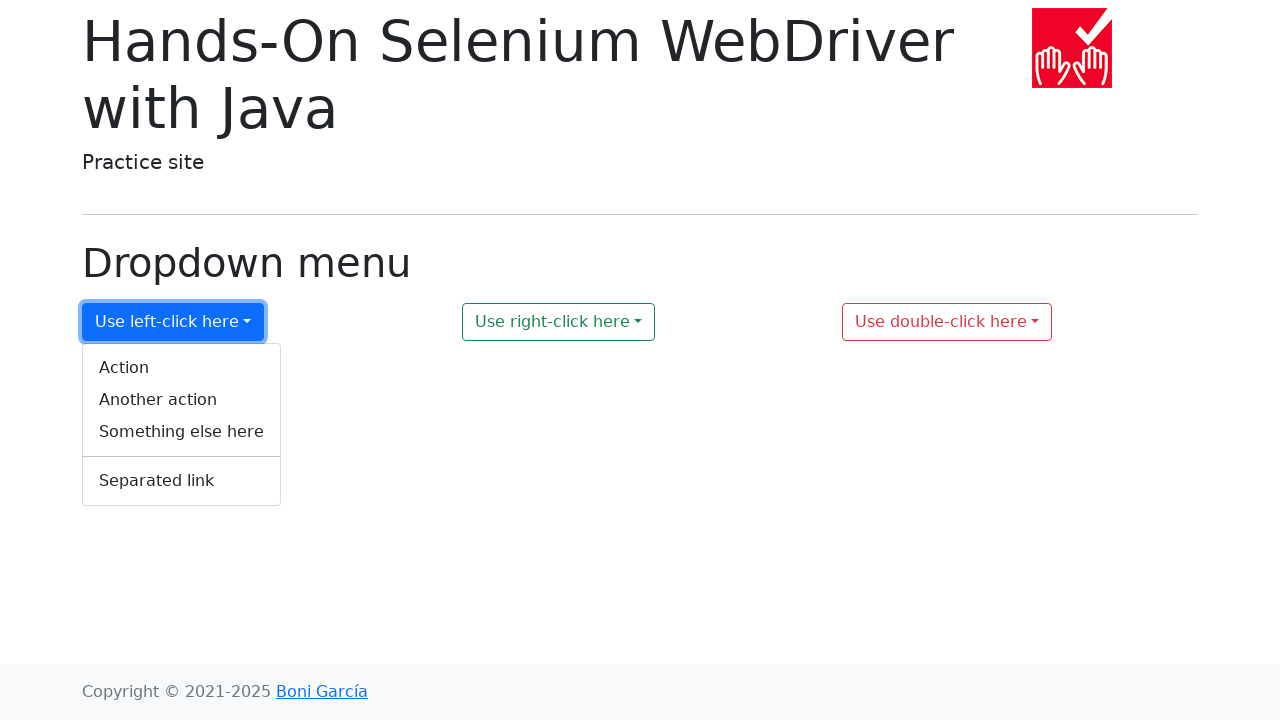